Navigates to a locators example page and verifies that a button's value attribute contains the expected text "This is a button"

Starting URL: https://kristinek.github.io/site/examples/locators

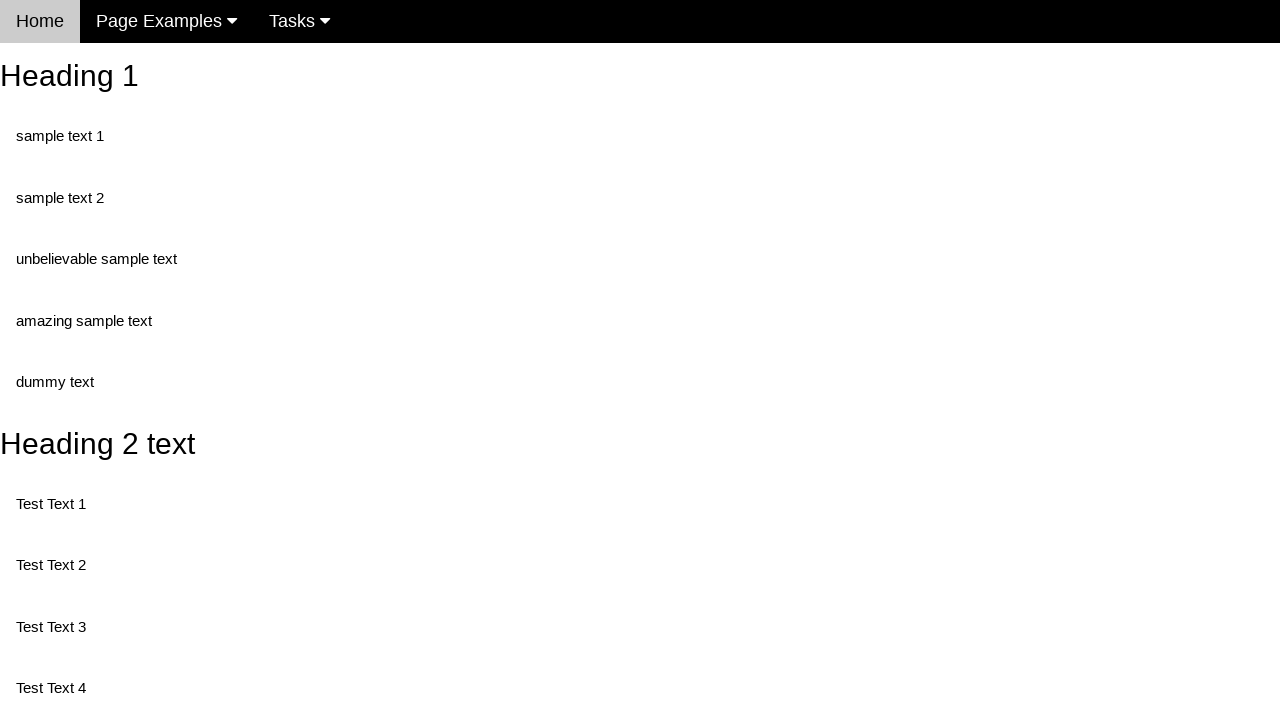

Navigated to locators example page
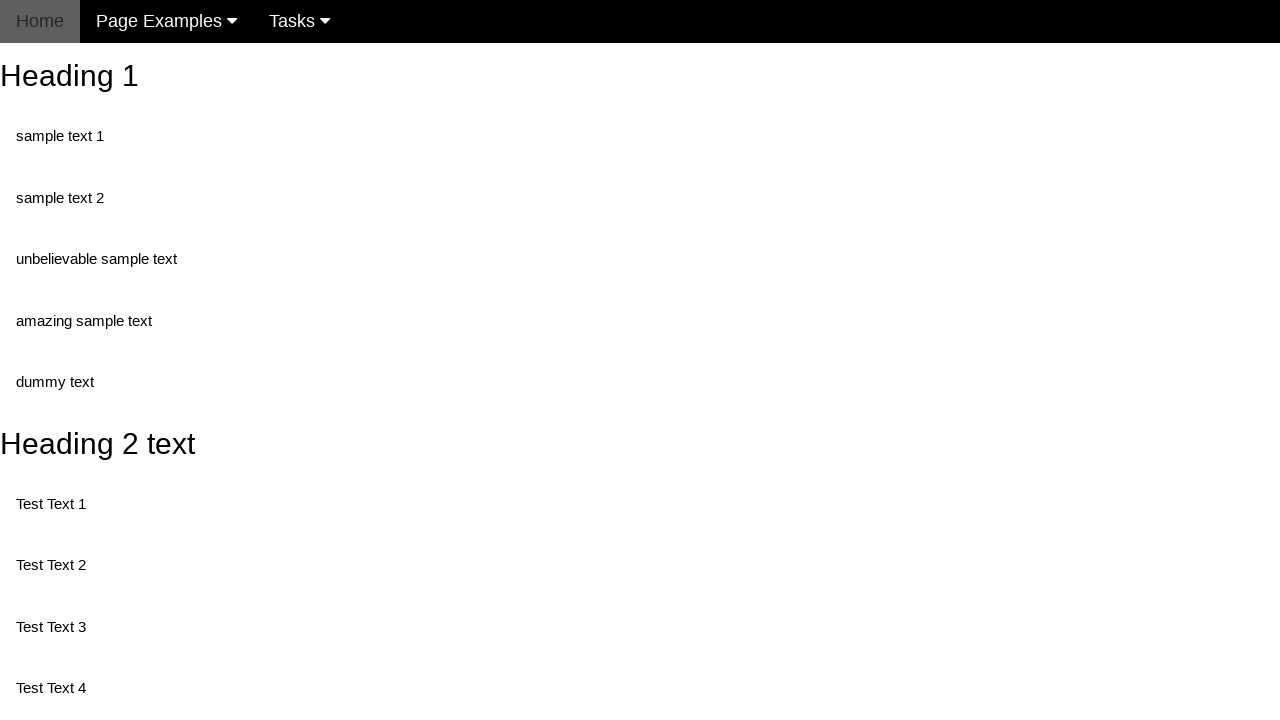

Located and waited for button element with name 'randomButton1'
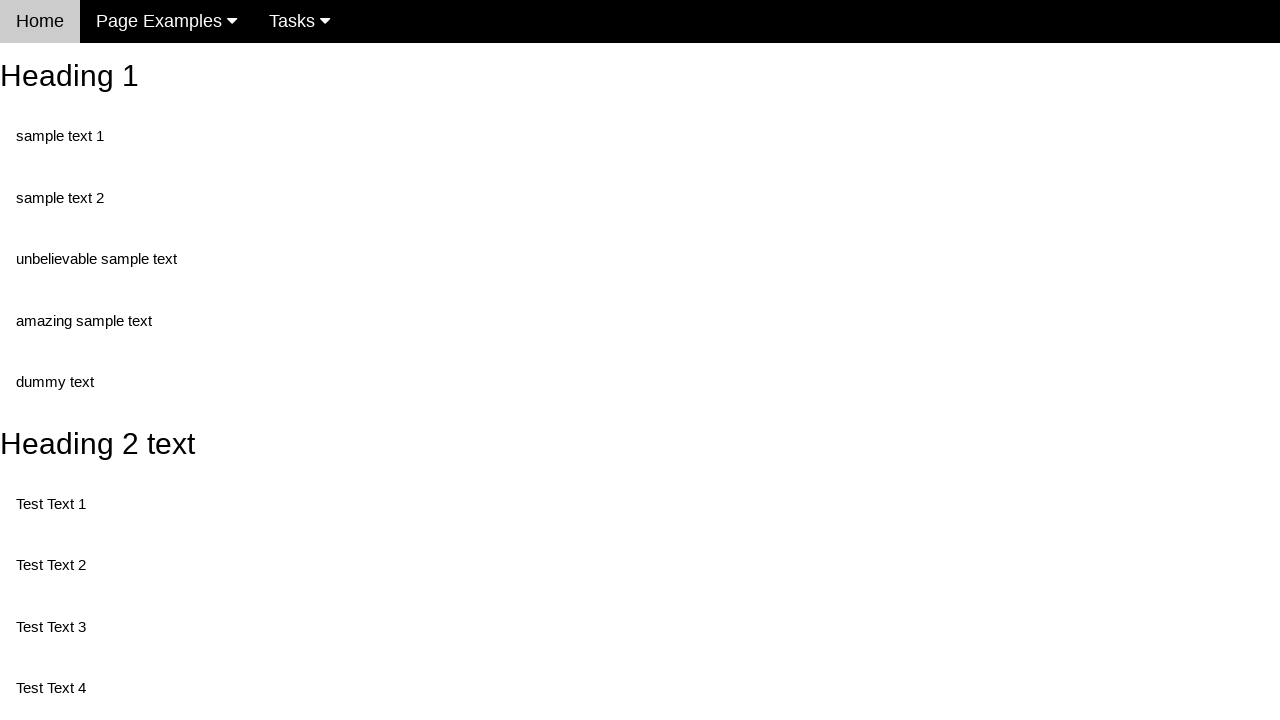

Retrieved button value attribute: 'This is a button'
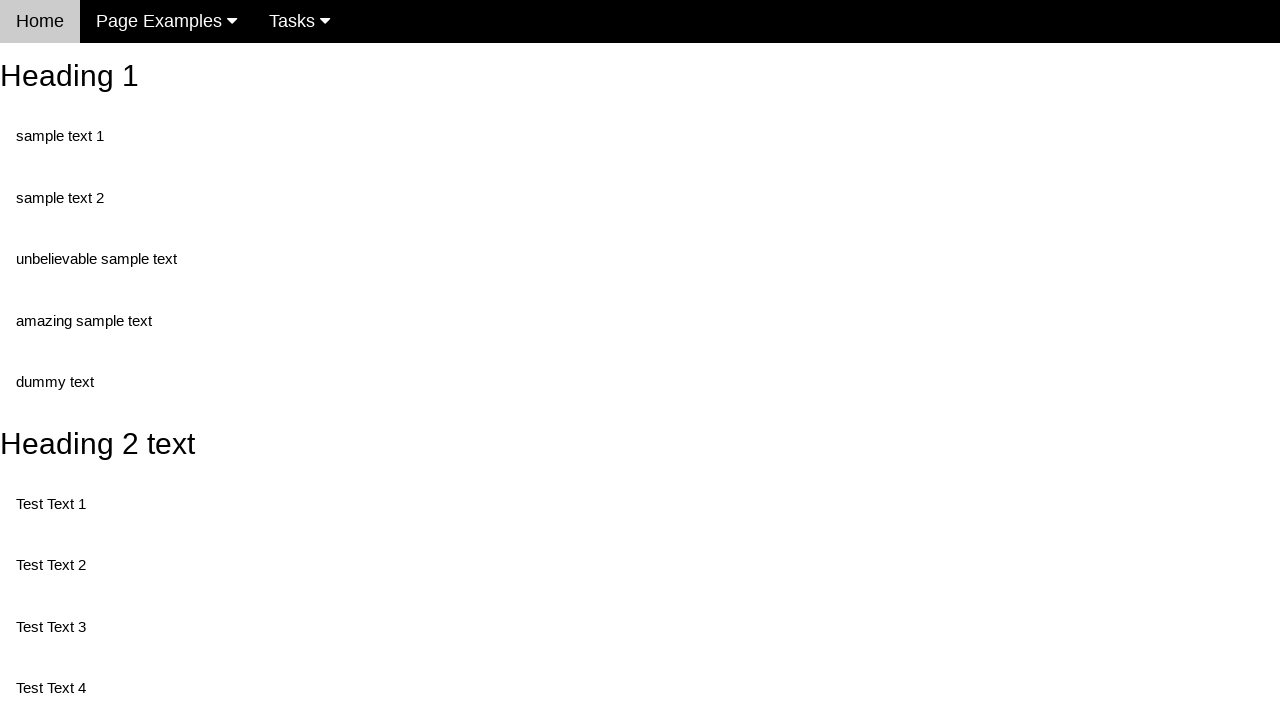

Assertion passed: button value contains 'This is a button'
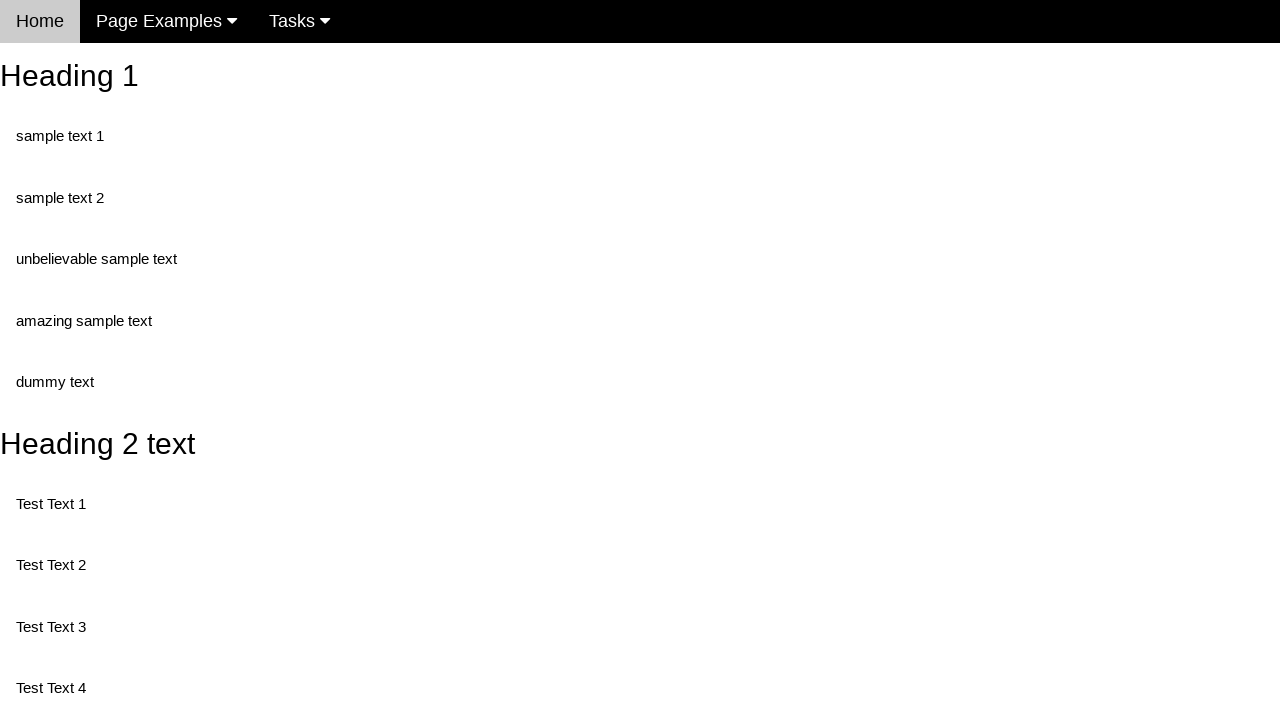

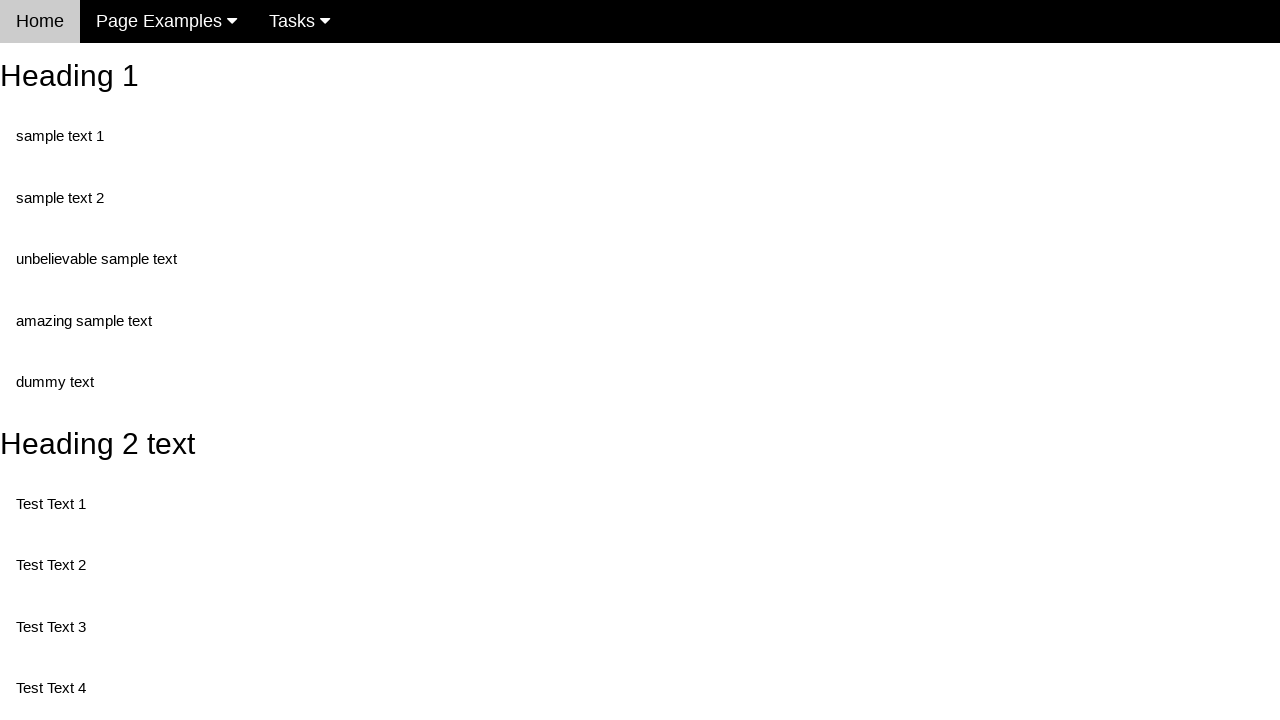